Tests various checkbox interactions including basic checkbox clicking, tri-state checkbox, toggle switch, verifying disabled state, and multiple selection dropdown on a checkbox demo page

Starting URL: https://leafground.com/checkbox.xhtml

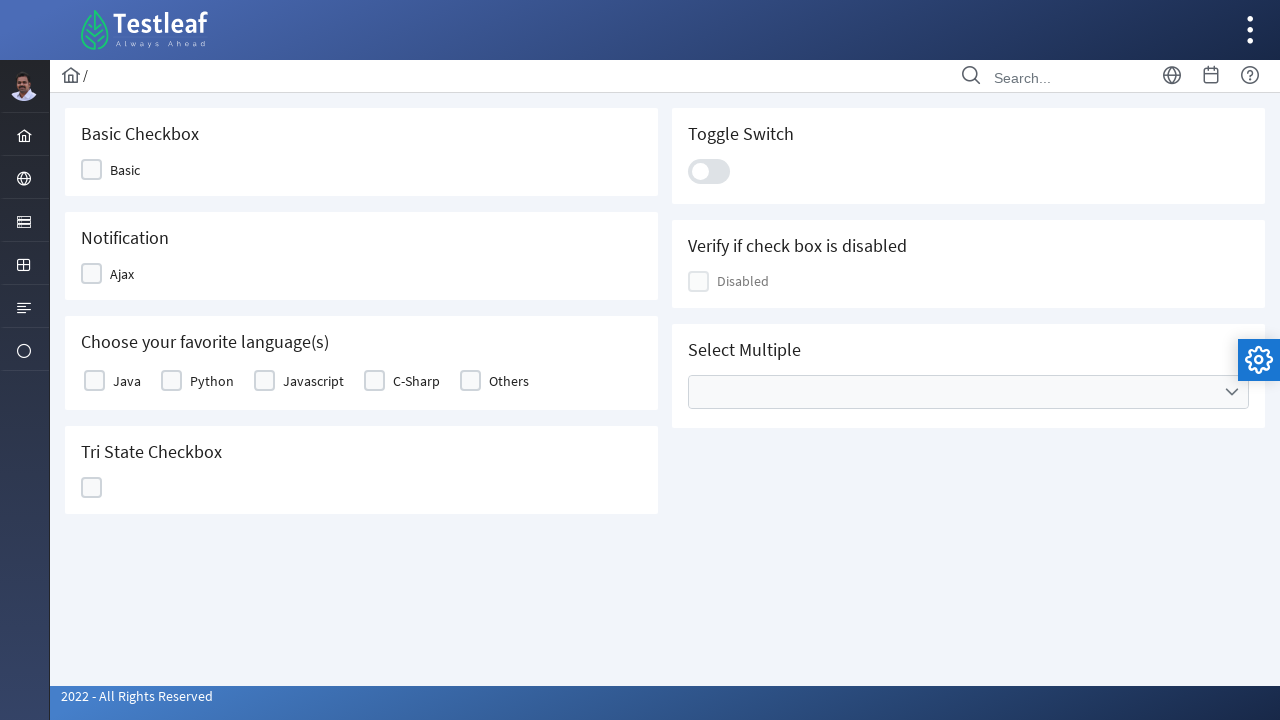

Clicked basic checkbox at (118, 170) on #j_idt87\:j_idt89
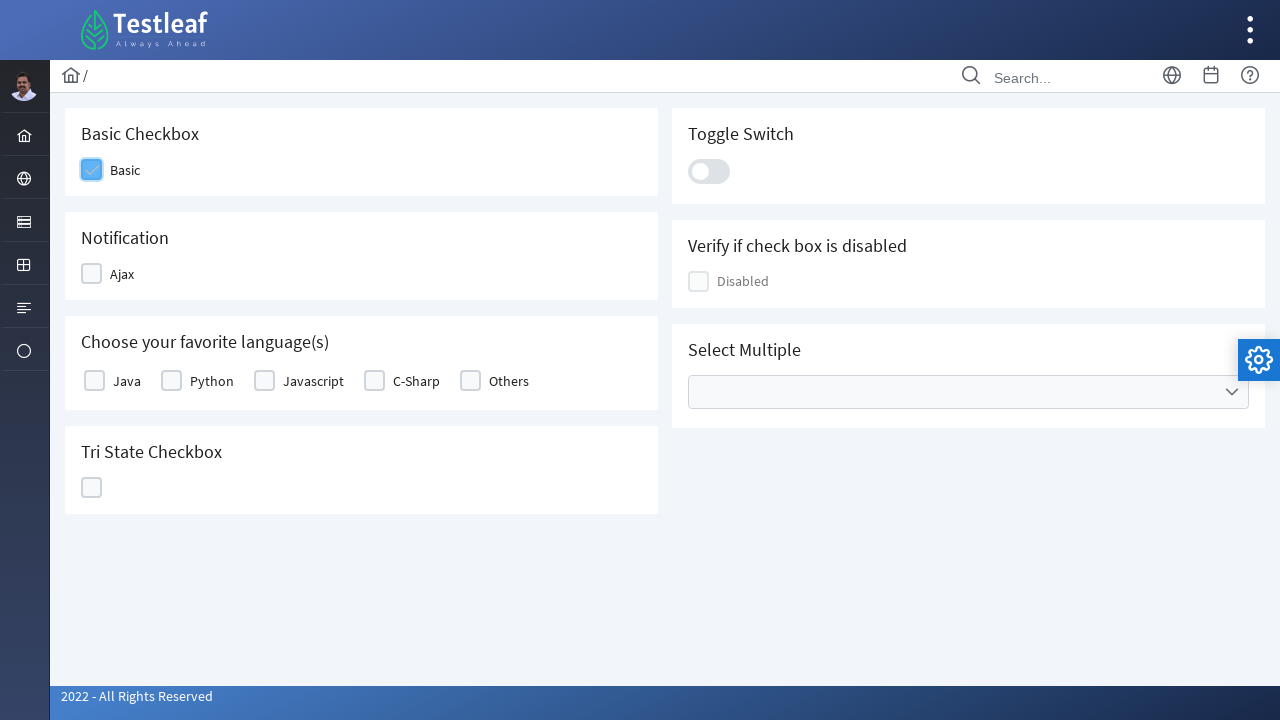

Clicked notification checkbox to check at (92, 170) on div.ui-chkbox-box.ui-widget.ui-corner-all.ui-state-default
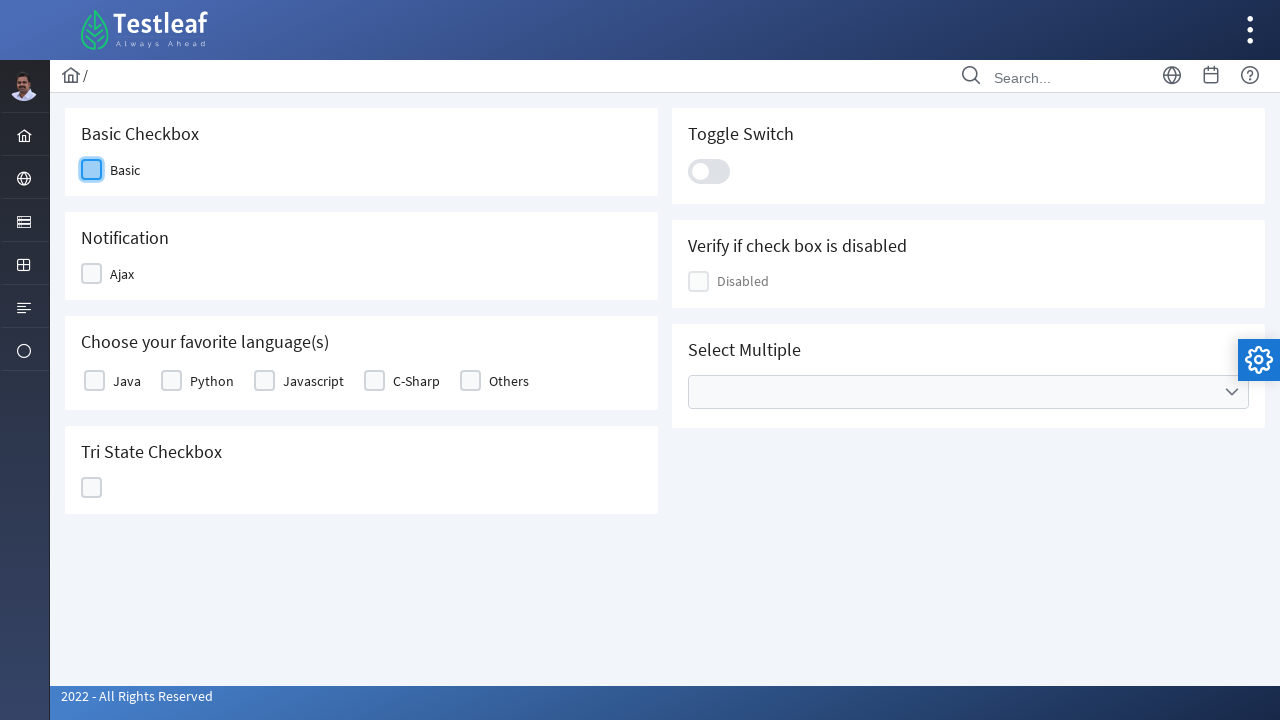

Clicked notification checkbox to uncheck at (92, 170) on div.ui-chkbox-box.ui-widget.ui-corner-all.ui-state-default
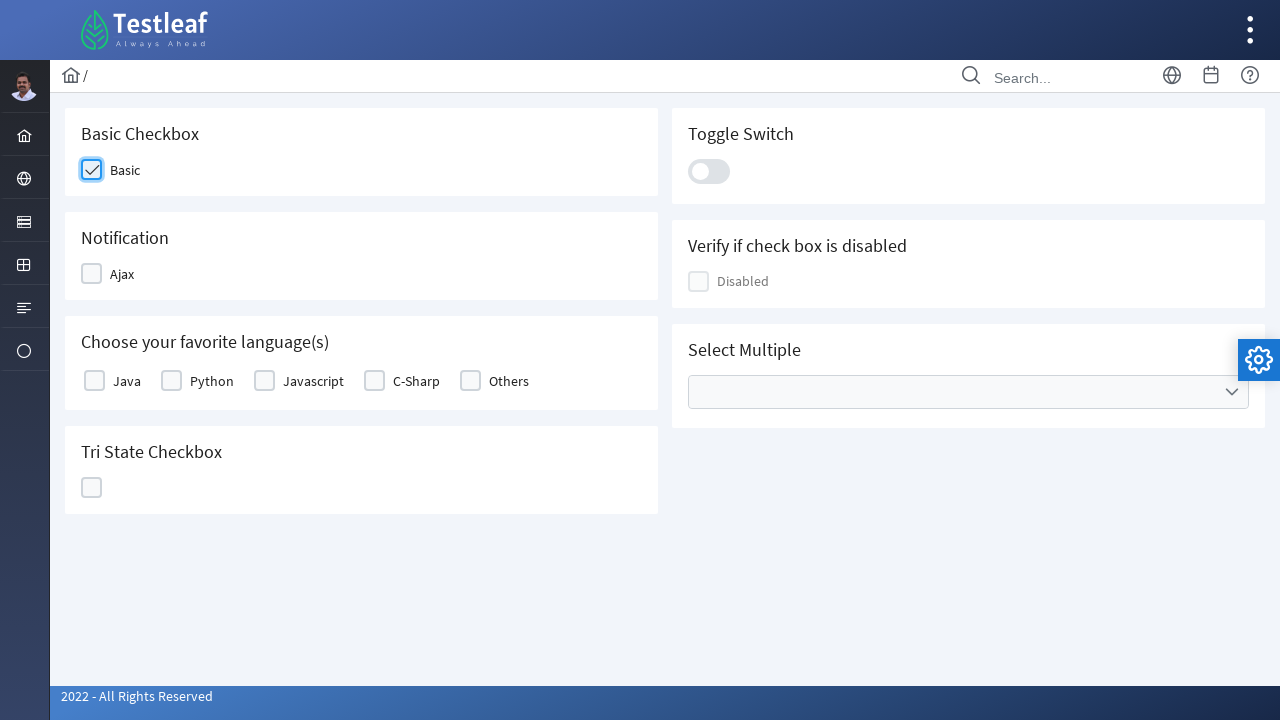

Clicked tri-state checkbox at (92, 488) on div#j_idt87\:ajaxTriState >> div:nth-child(2)
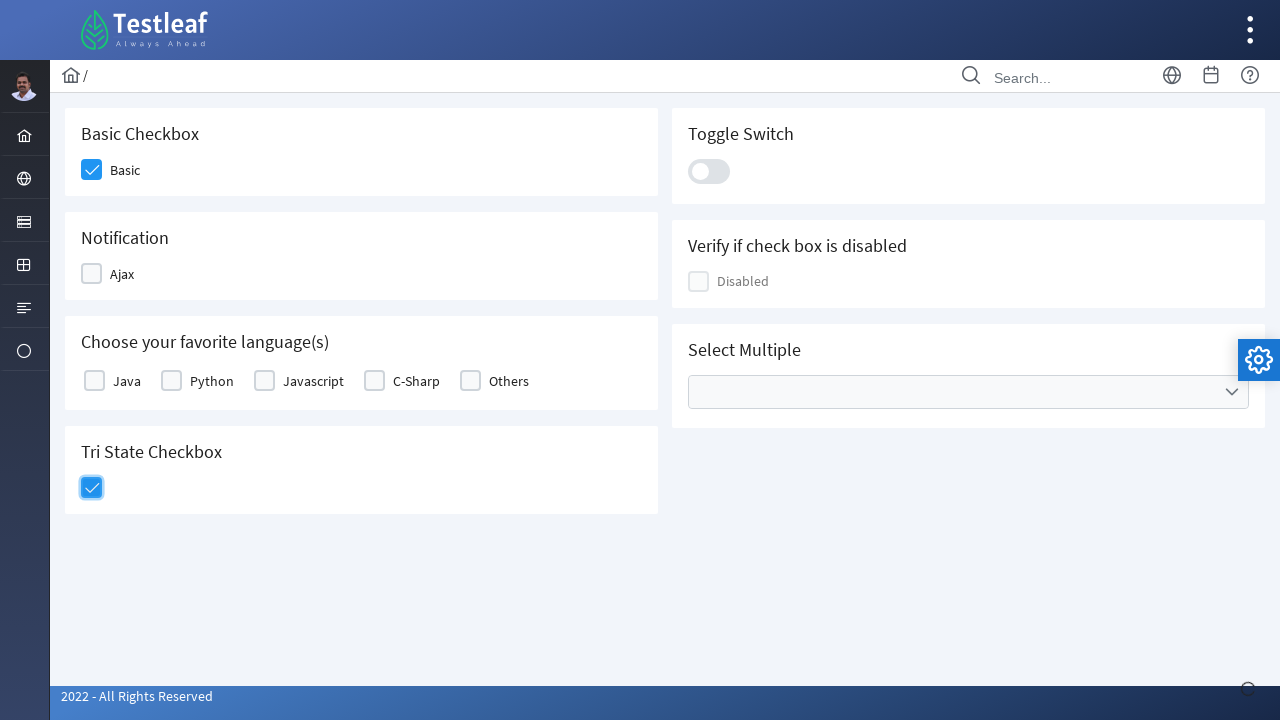

Growl notification appeared
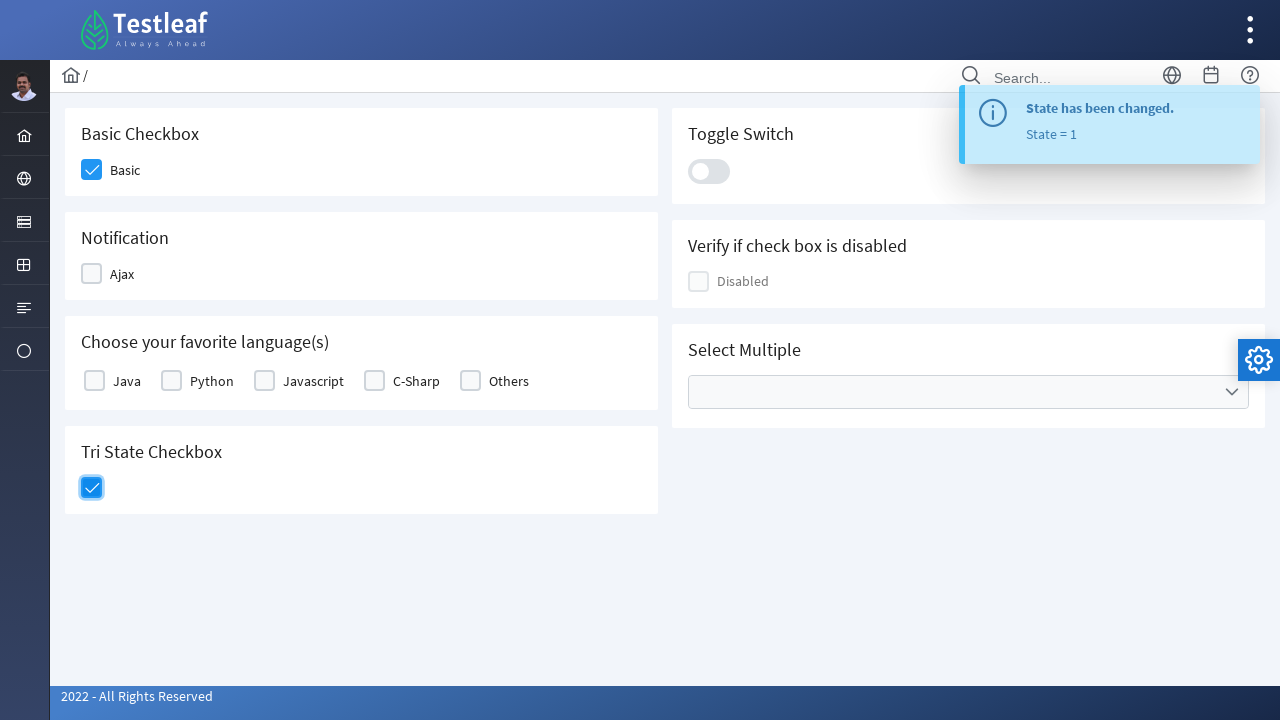

Clicked toggle switch at (709, 171) on div#j_idt87\:j_idt100 >> div:nth-child(2)
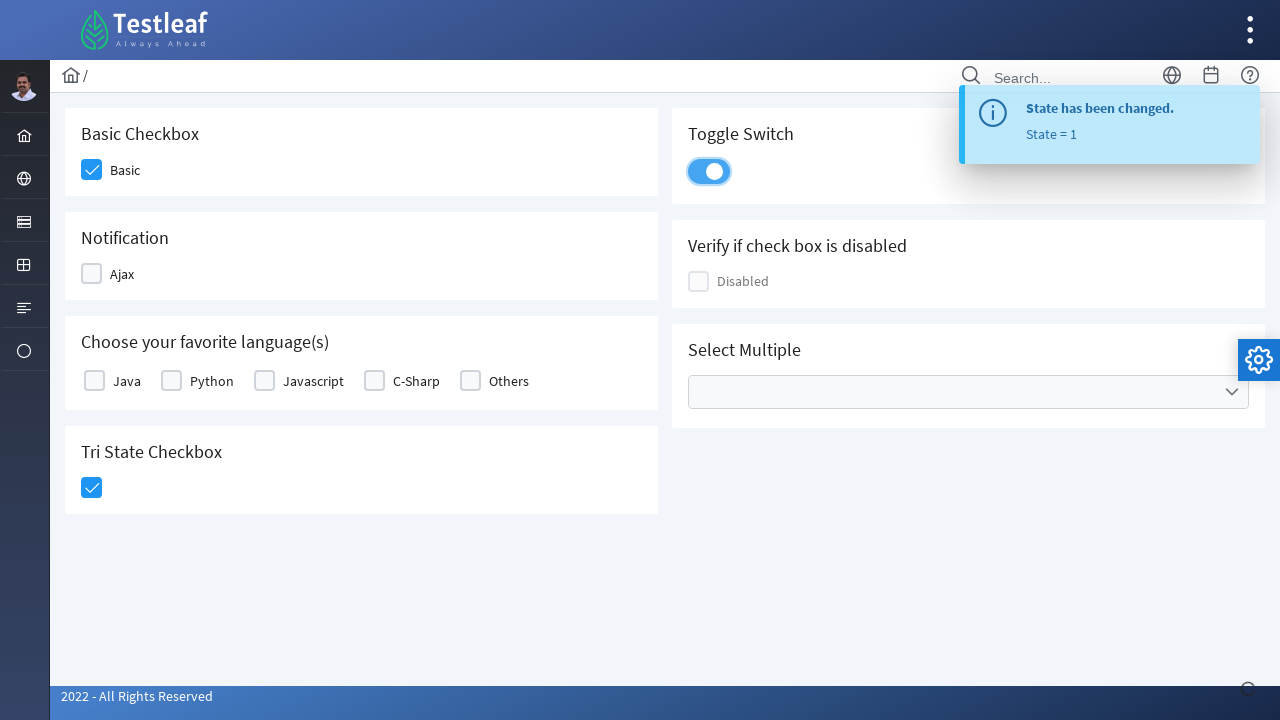

Clicked checkbox in table first row at (470, 381) on table#j_idt87\:basic > tbody > tr:first-child > td:nth-child(5) > div > div:nth-
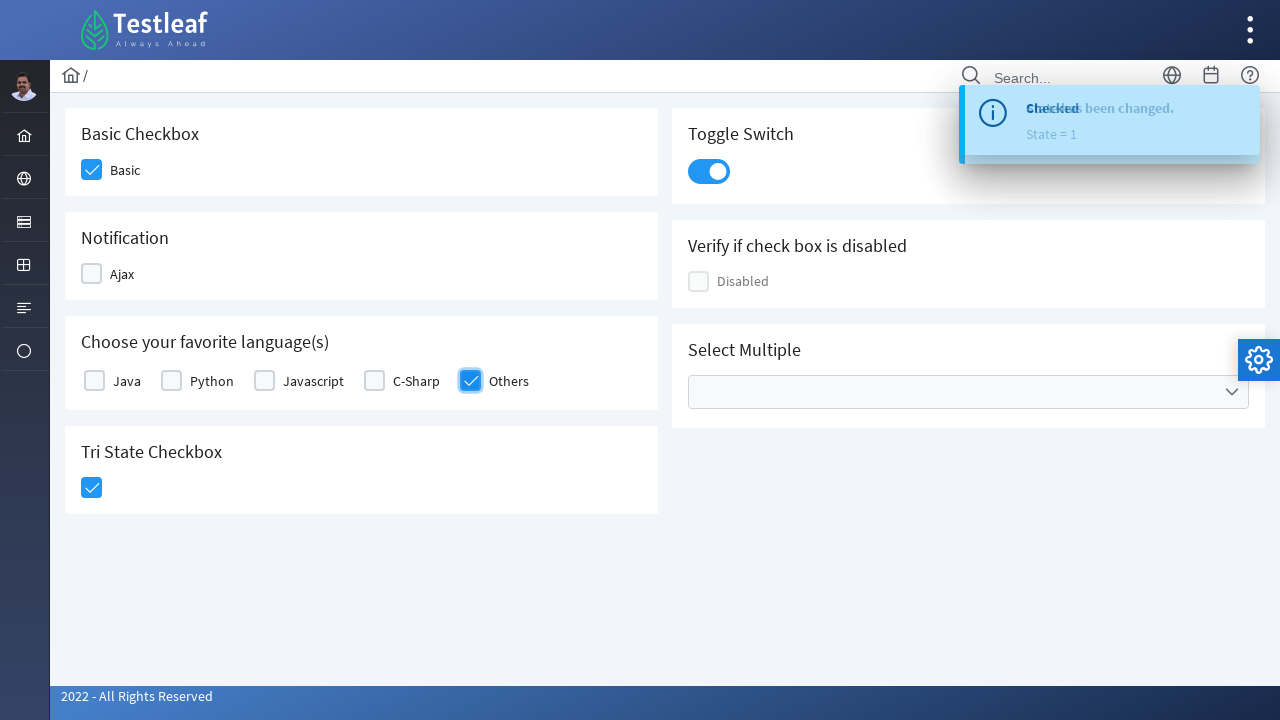

Located disabled checkbox element
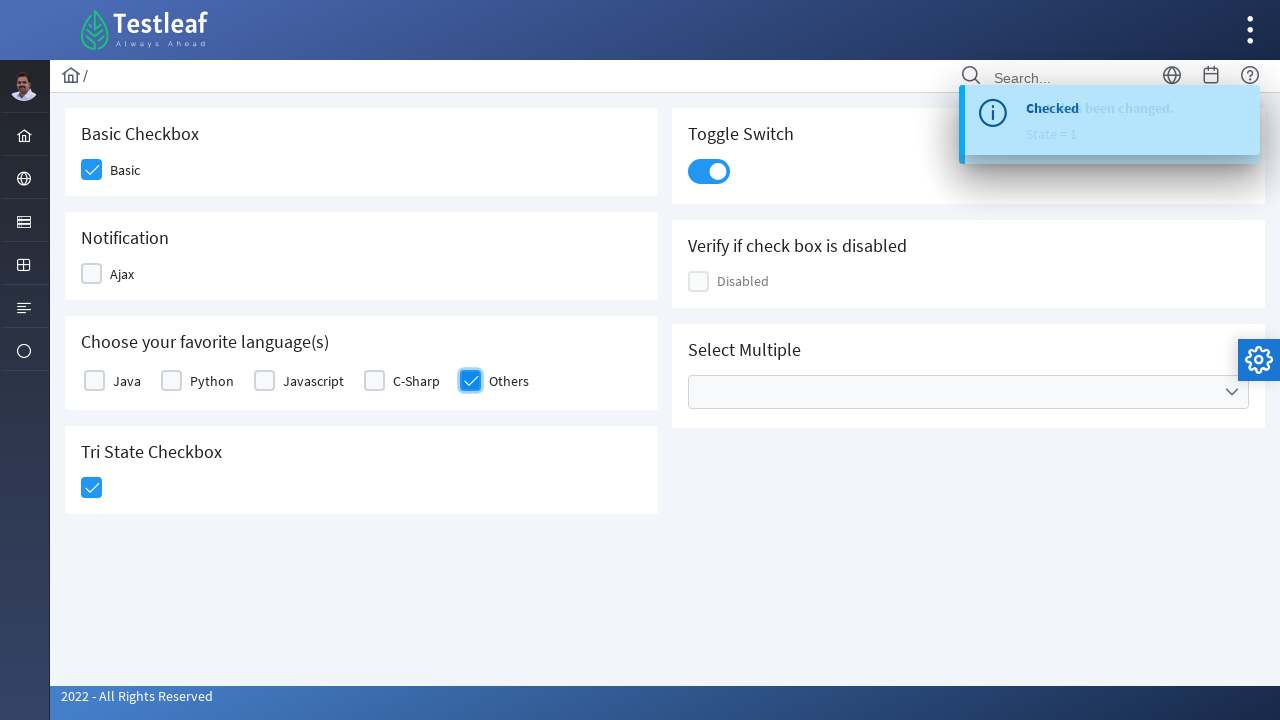

Verified checkbox disabled state: False
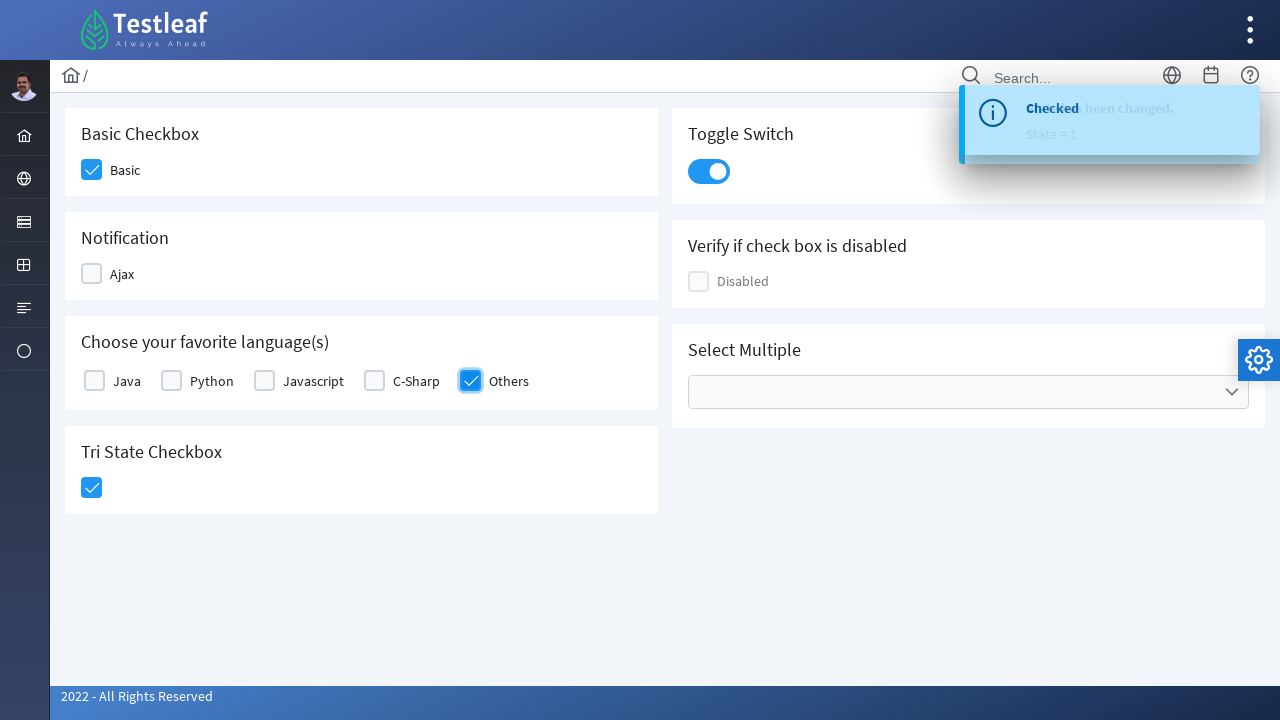

Clicked multiple select dropdown at (968, 392) on #j_idt87\:multiple
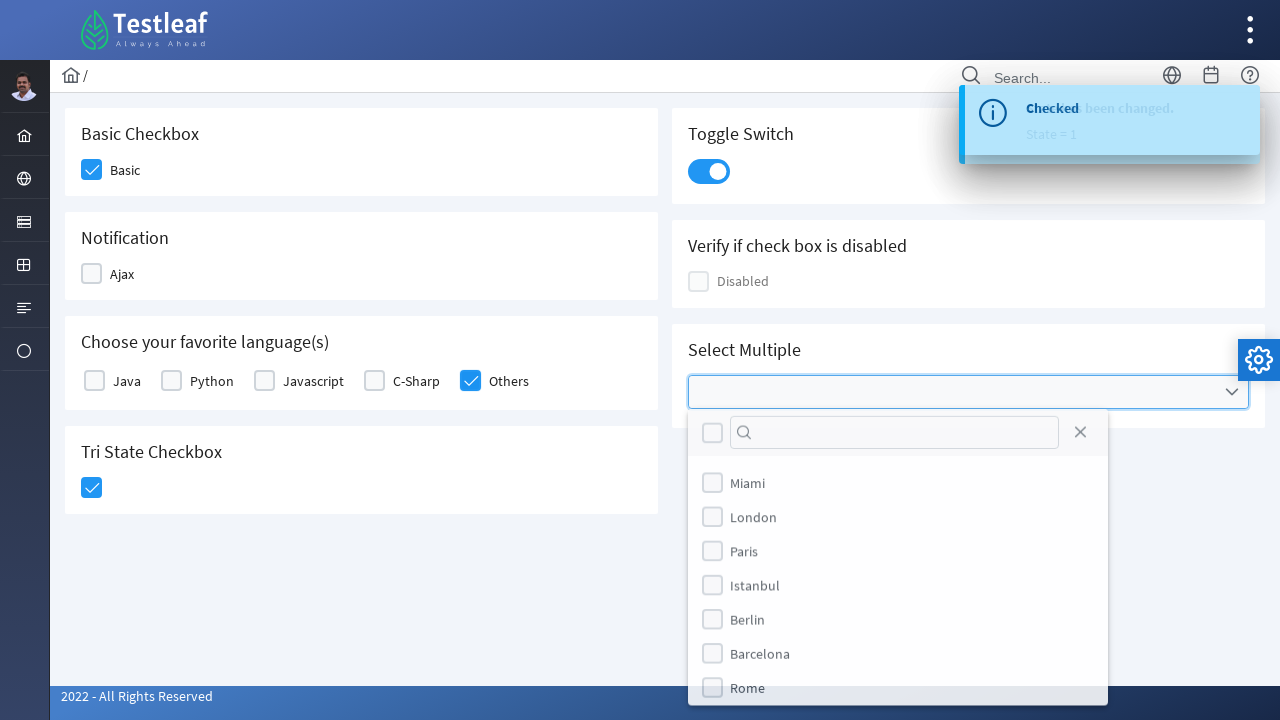

Selected first option in dropdown panel at (712, 433) on div#j_idt87\:multiple_panel > div:first-child > div:first-child > div:nth-child(
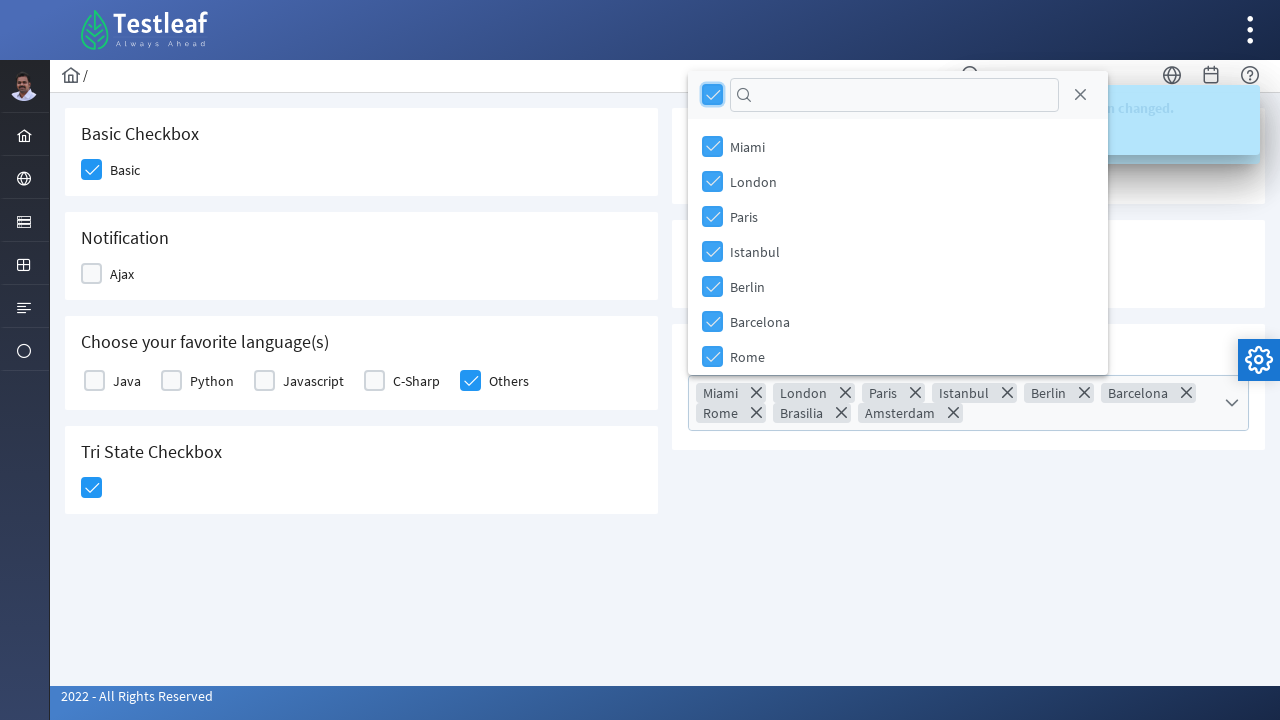

Closed the dropdown at (1080, 95) on span.ui-icon.ui-icon-circle-close
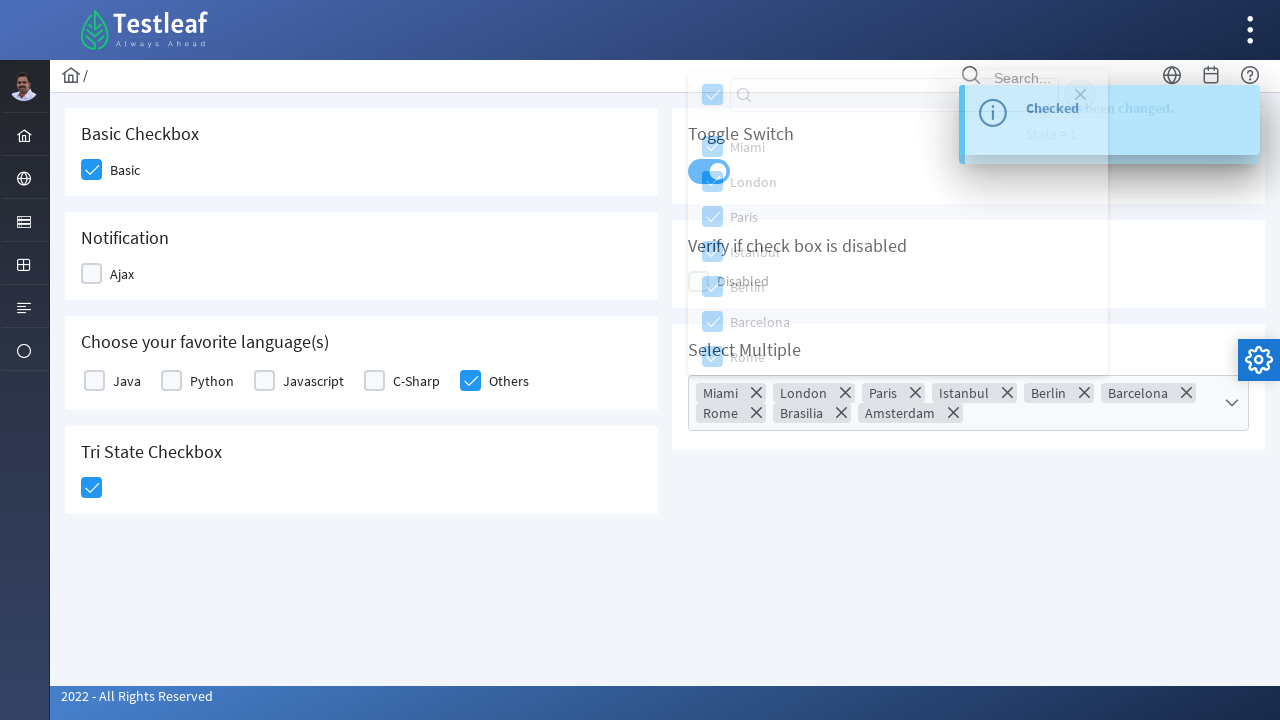

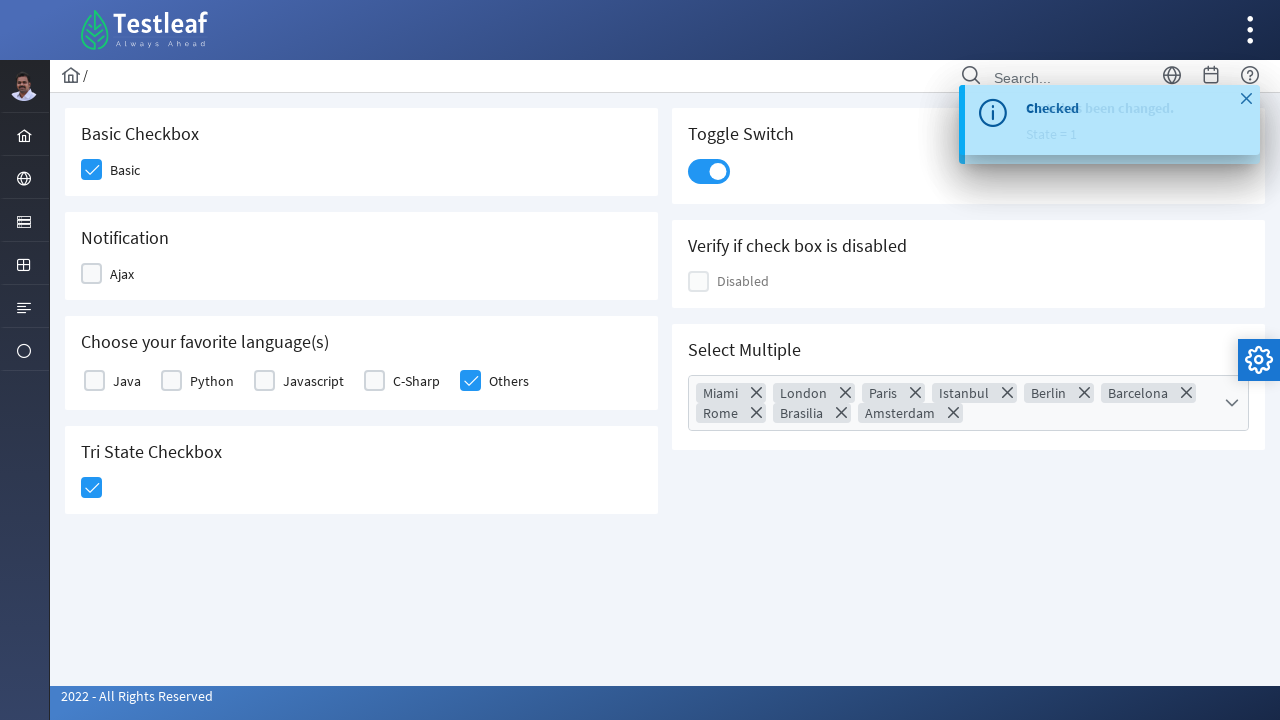